Tests that edits are cancelled when pressing Escape key

Starting URL: https://demo.playwright.dev/todomvc

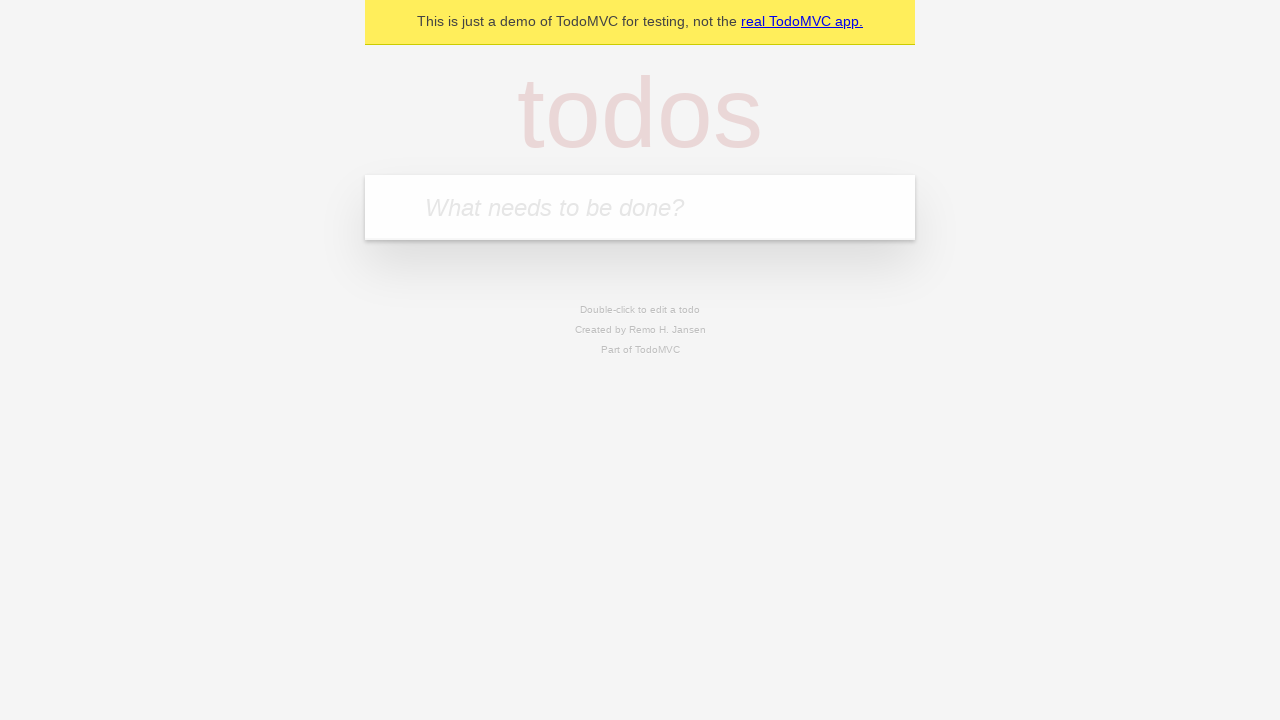

Filled new todo field with 'buy some cheese' on internal:attr=[placeholder="What needs to be done?"i]
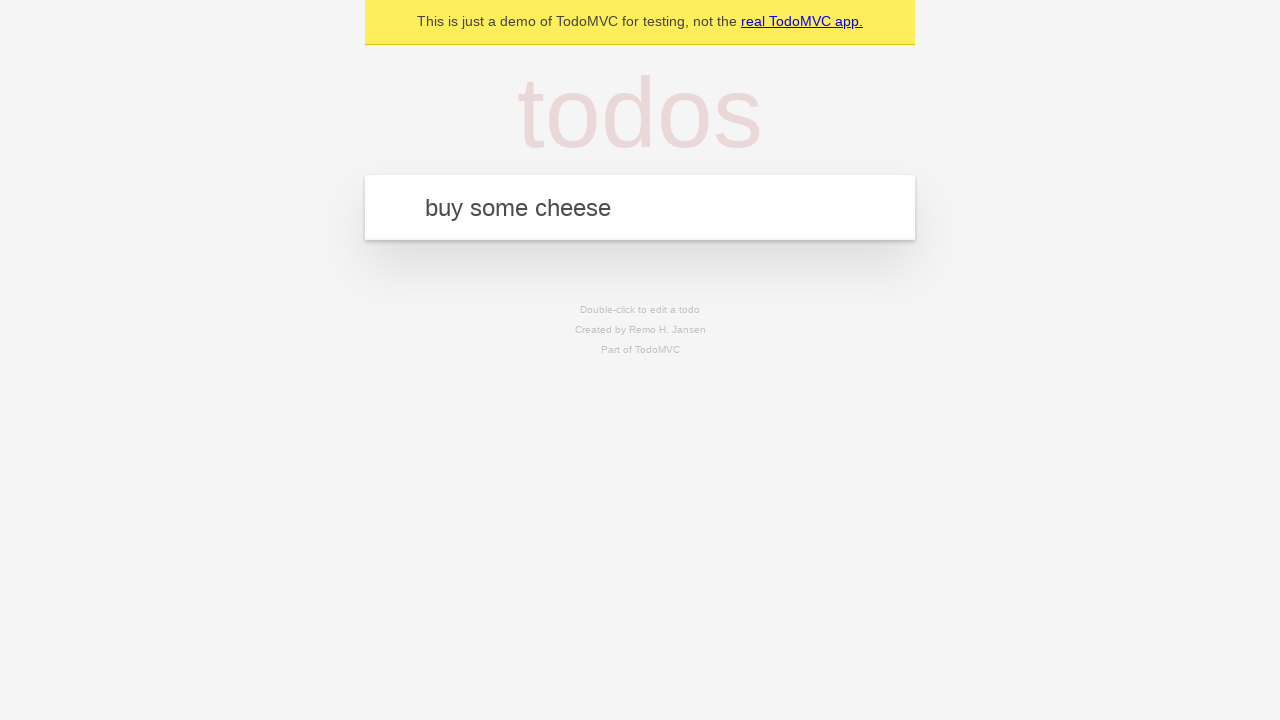

Pressed Enter to create todo 'buy some cheese' on internal:attr=[placeholder="What needs to be done?"i]
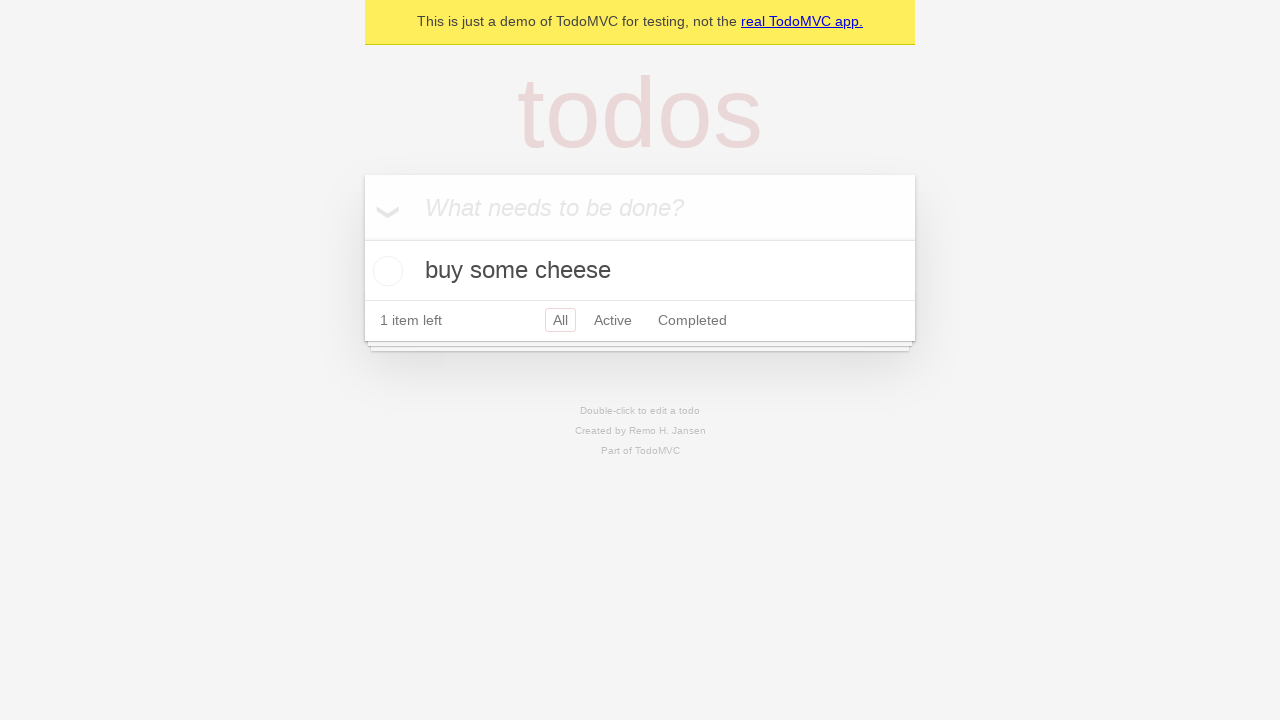

Filled new todo field with 'feed the cat' on internal:attr=[placeholder="What needs to be done?"i]
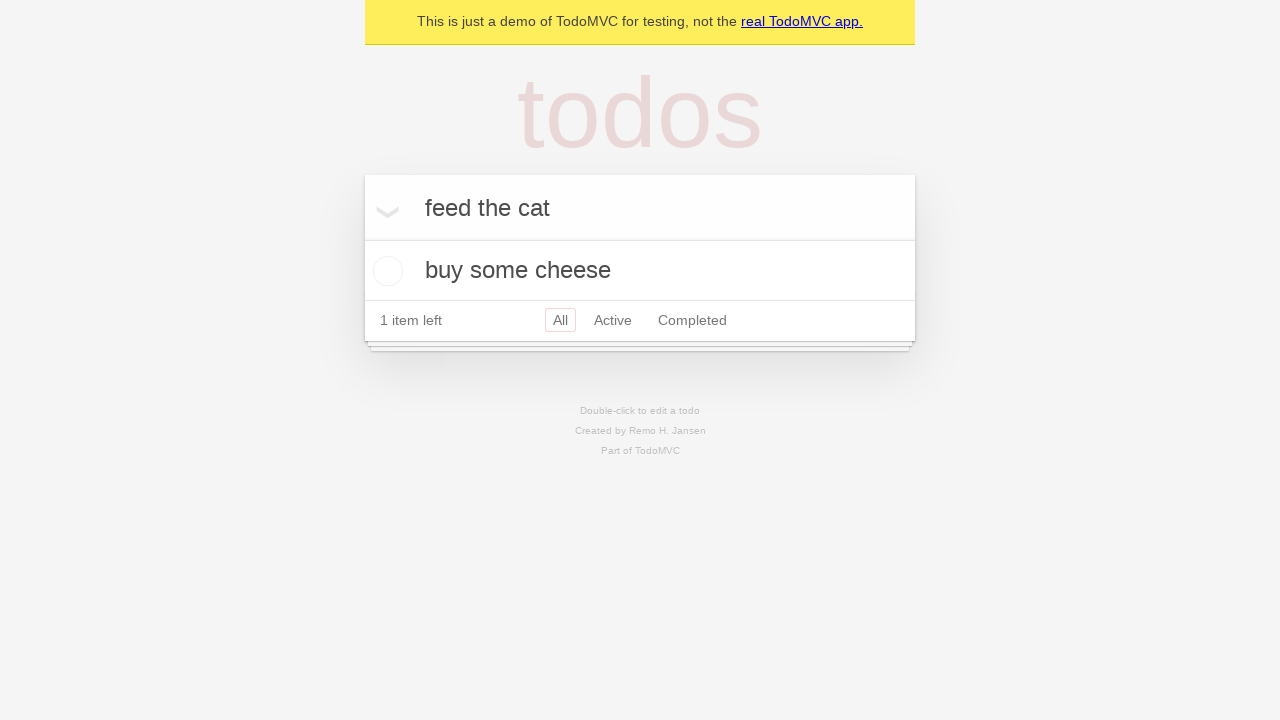

Pressed Enter to create todo 'feed the cat' on internal:attr=[placeholder="What needs to be done?"i]
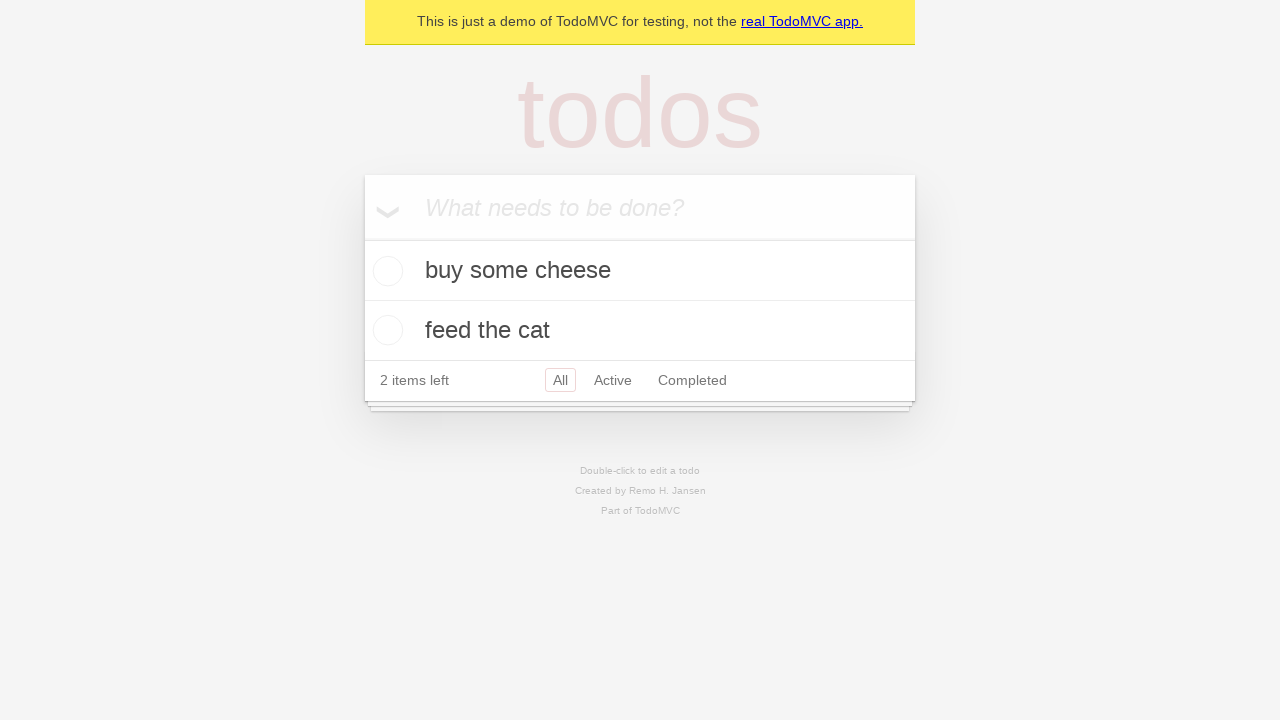

Filled new todo field with 'book a doctors appointment' on internal:attr=[placeholder="What needs to be done?"i]
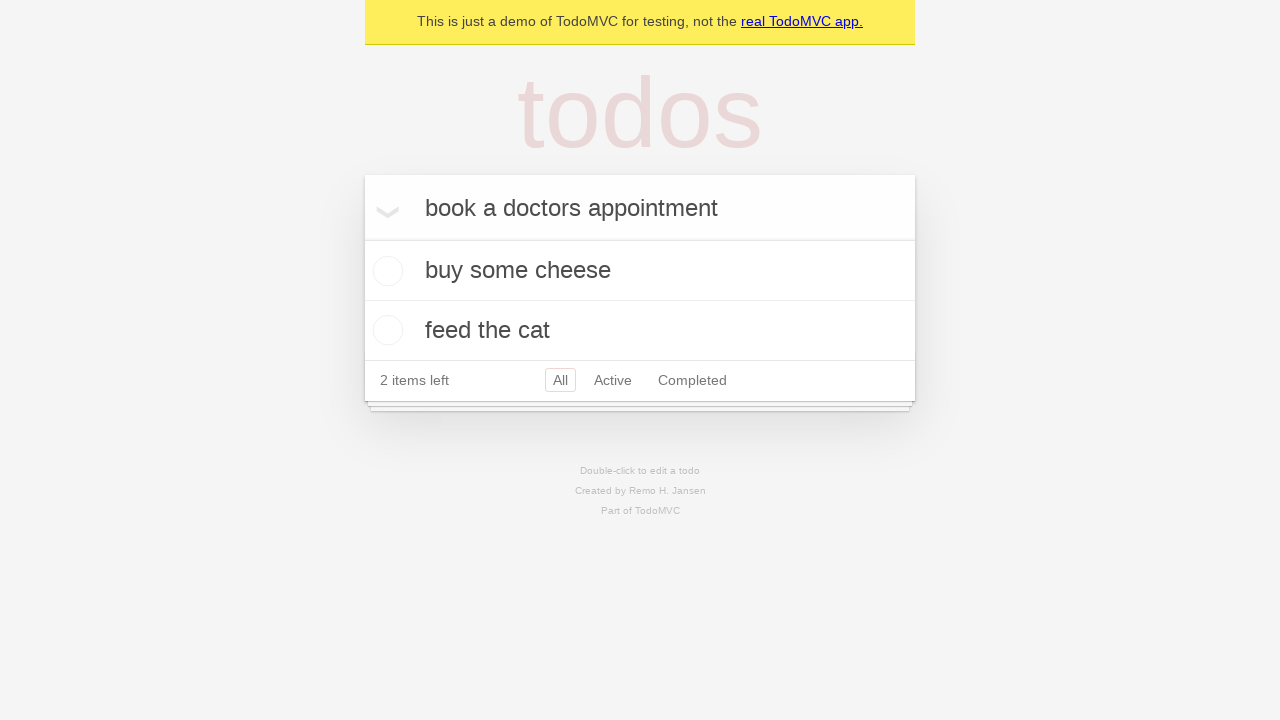

Pressed Enter to create todo 'book a doctors appointment' on internal:attr=[placeholder="What needs to be done?"i]
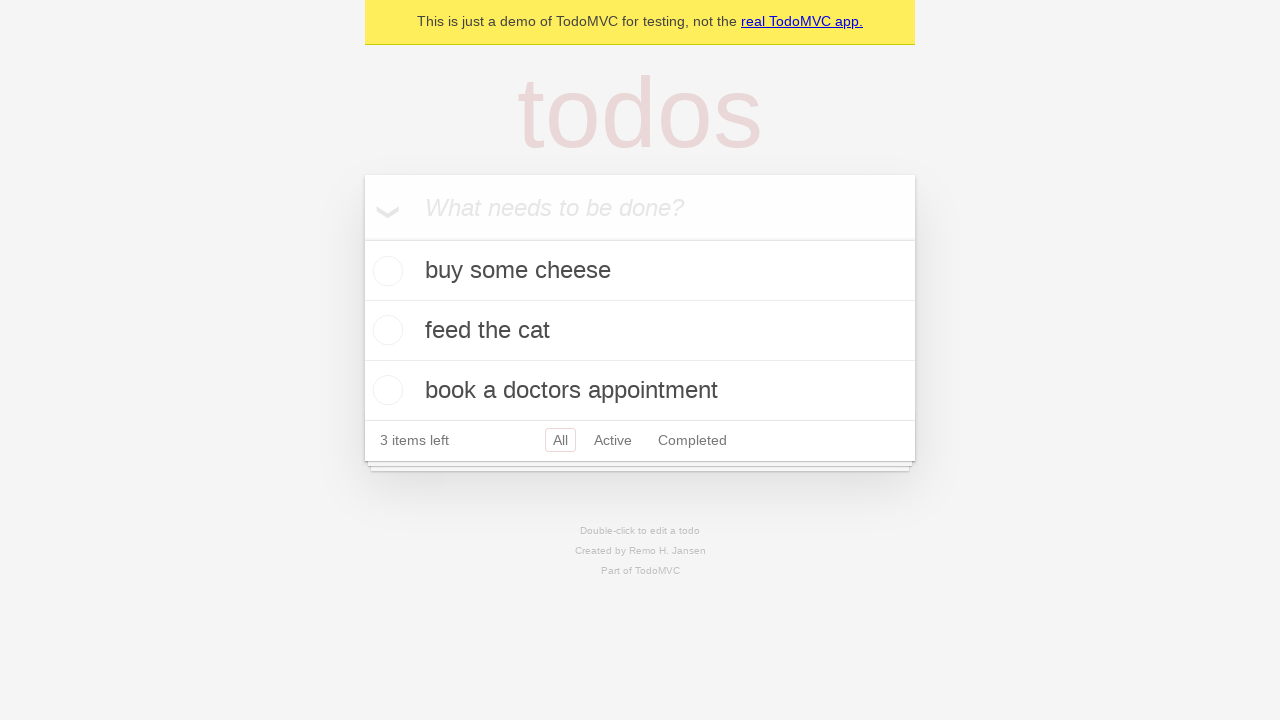

Waited for all 3 todos to be created
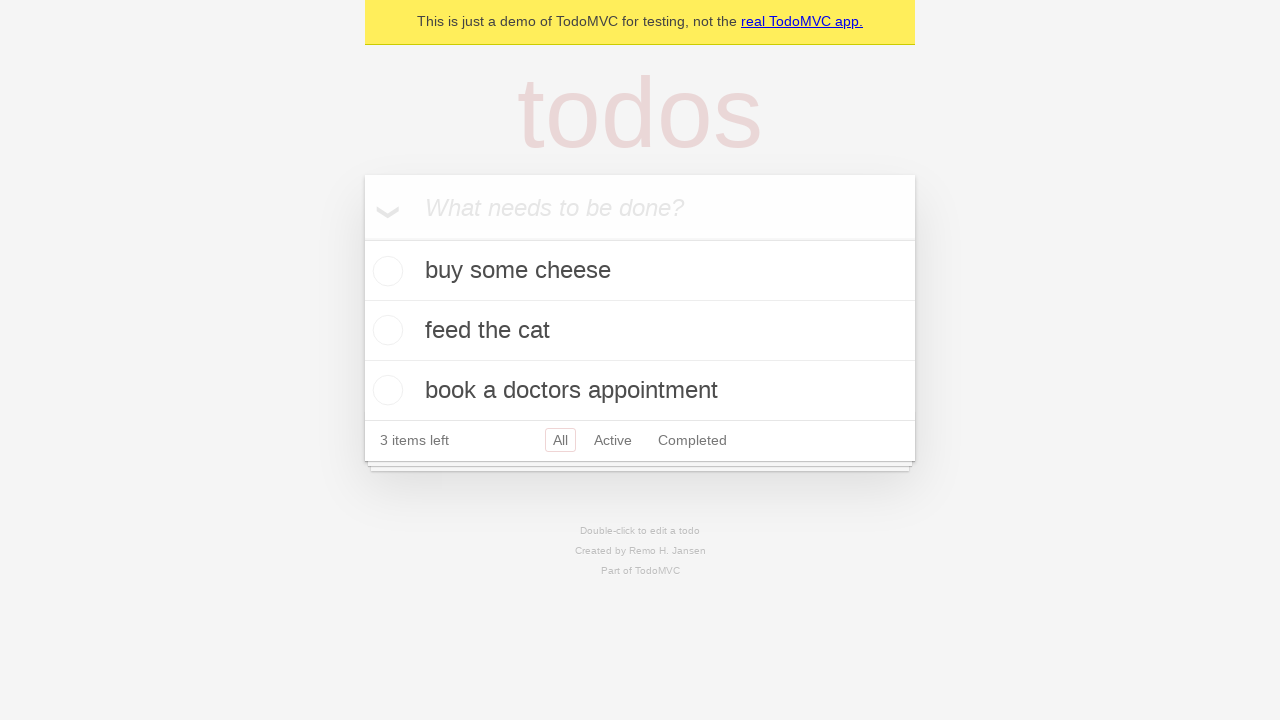

Double-clicked on second todo to enter edit mode at (640, 331) on internal:testid=[data-testid="todo-item"s] >> nth=1
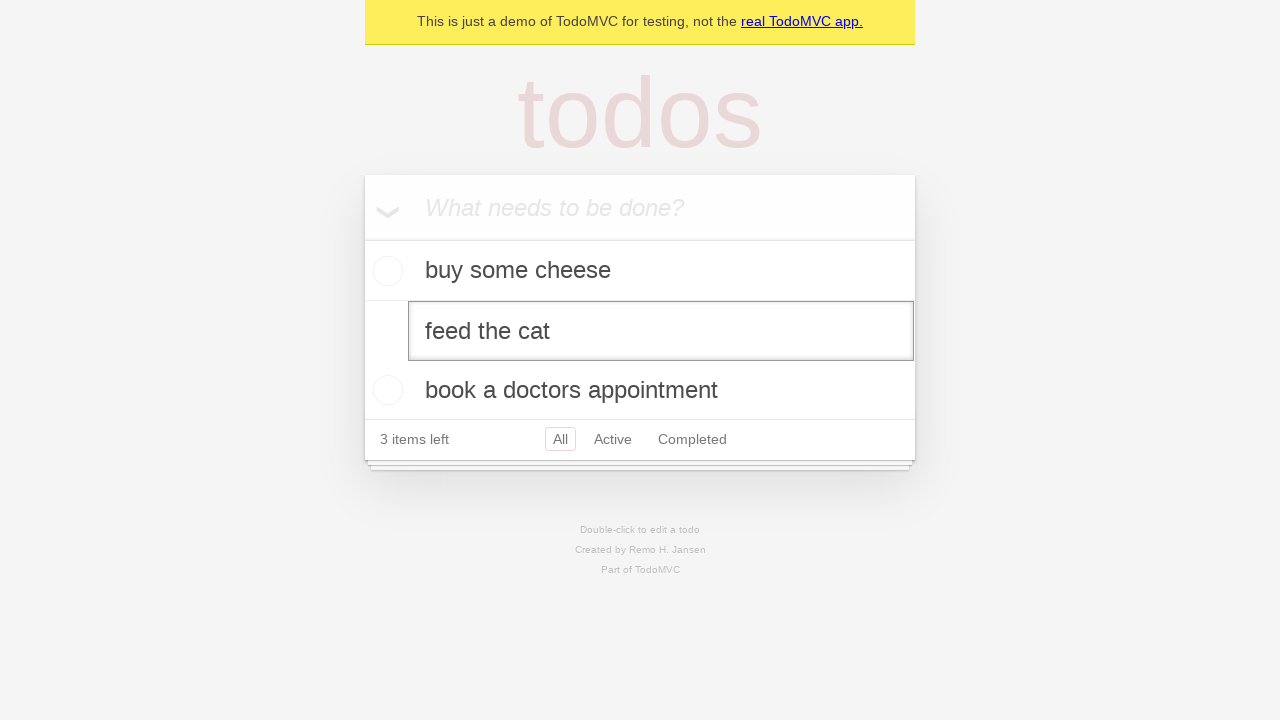

Filled edit field with new text 'buy some sausages' on internal:testid=[data-testid="todo-item"s] >> nth=1 >> internal:role=textbox[nam
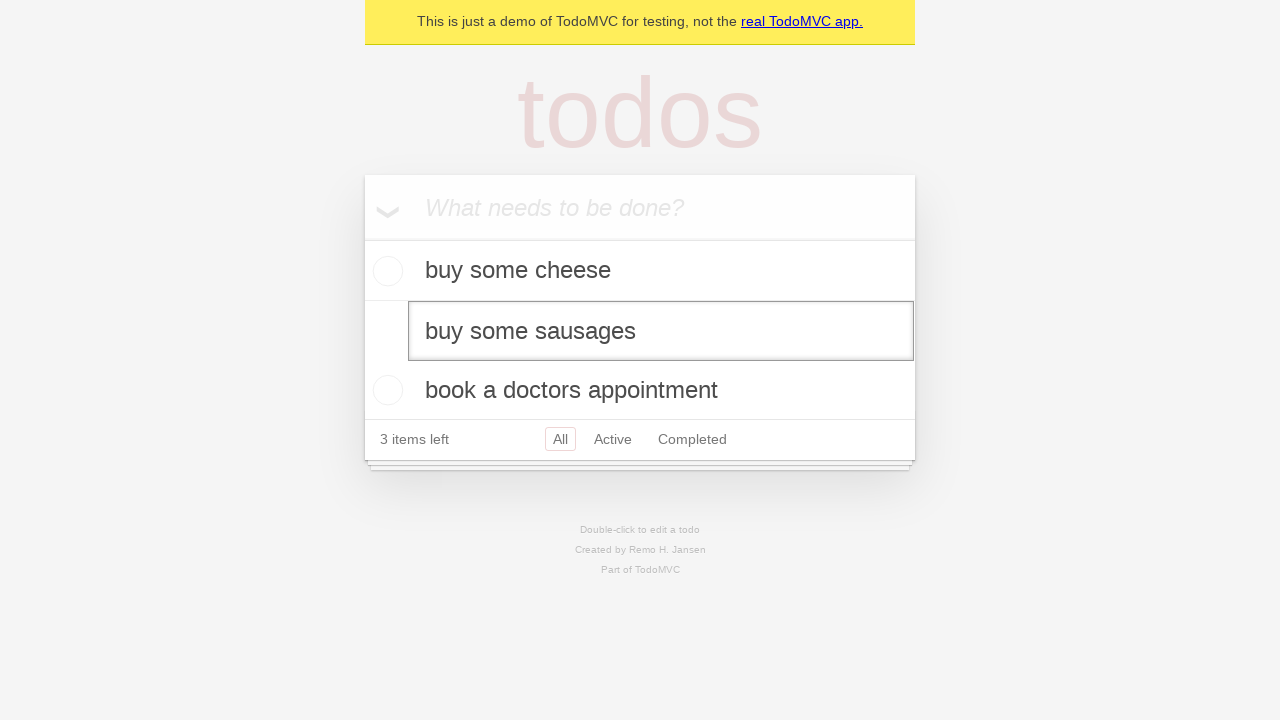

Pressed Escape to cancel edits and verify todo text reverts on internal:testid=[data-testid="todo-item"s] >> nth=1 >> internal:role=textbox[nam
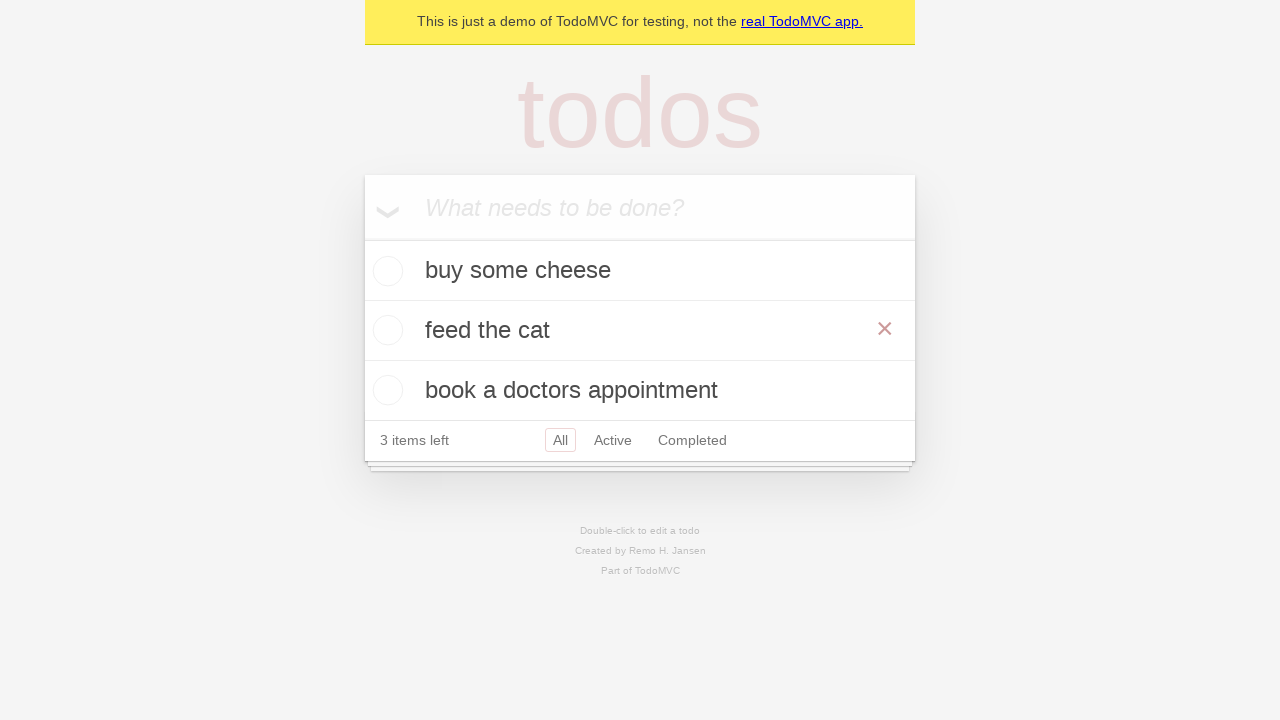

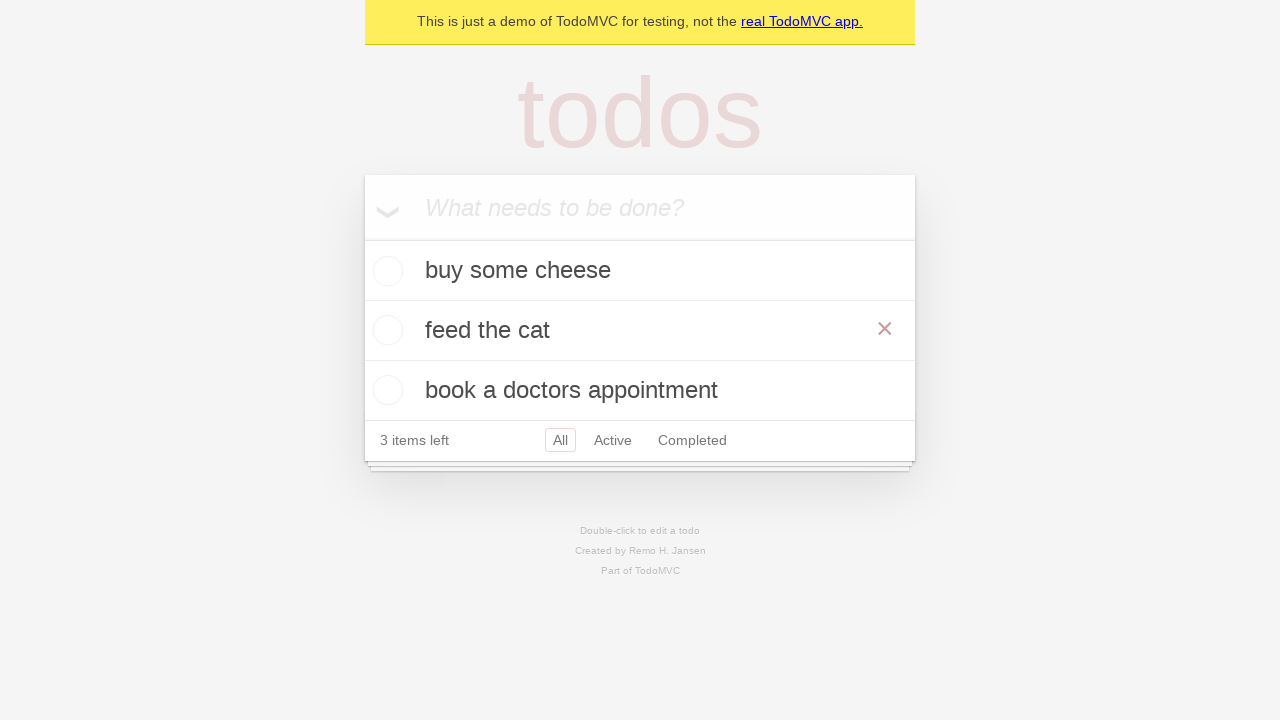